Tests a Super Calculator web application by entering two numbers into input fields and clicking the calculate button to perform an addition operation.

Starting URL: http://juliemr.github.io/protractor-demo/

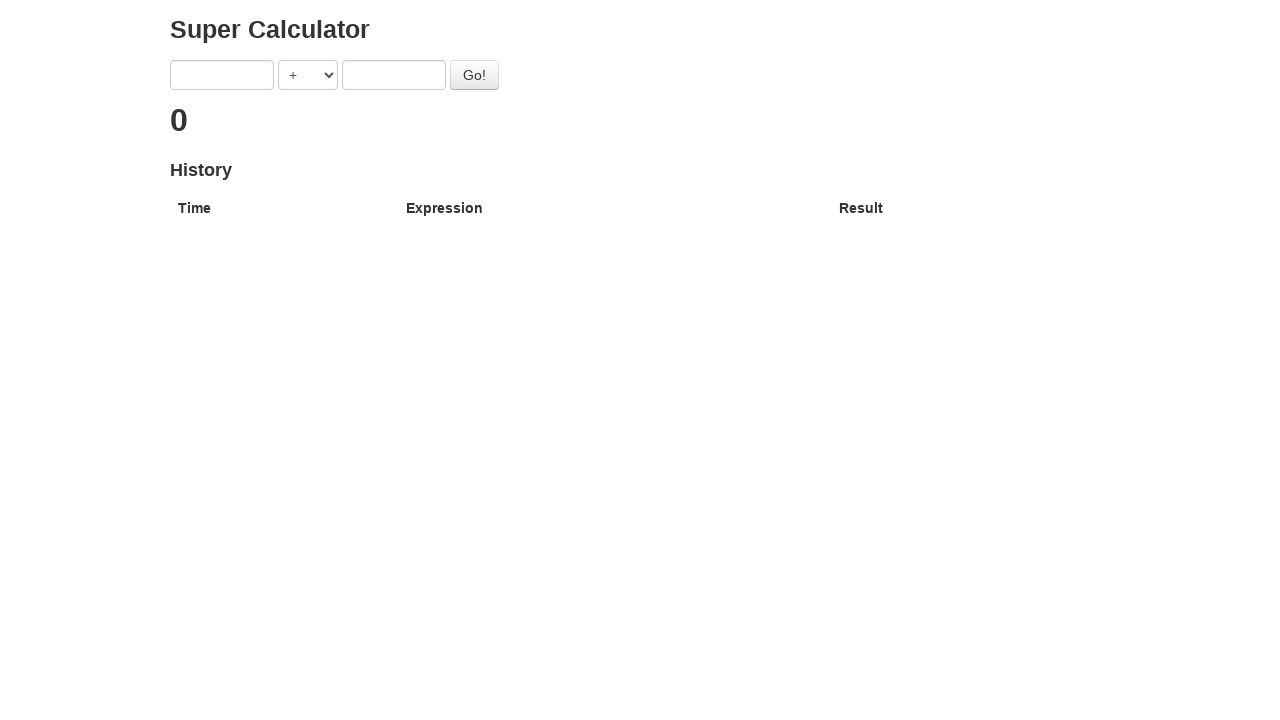

Verified page title contains 'Super Calculator'
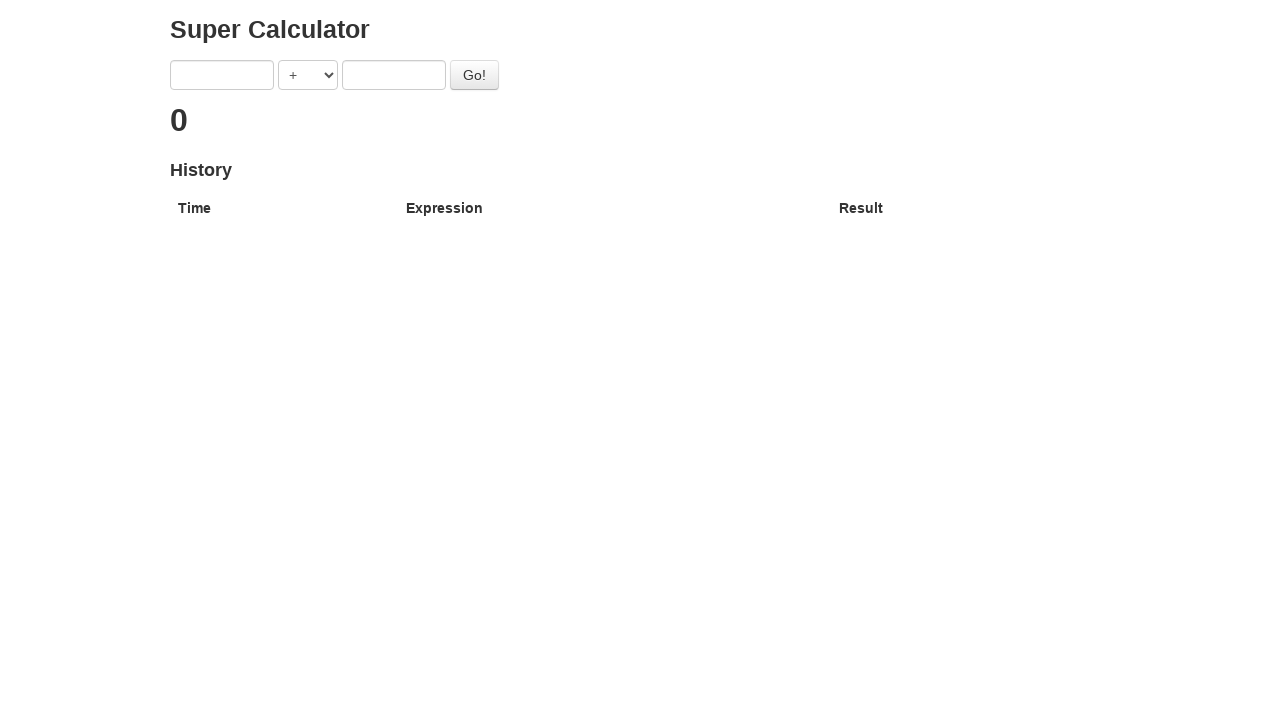

Entered '1' in the first number input field on [ng-model='first']
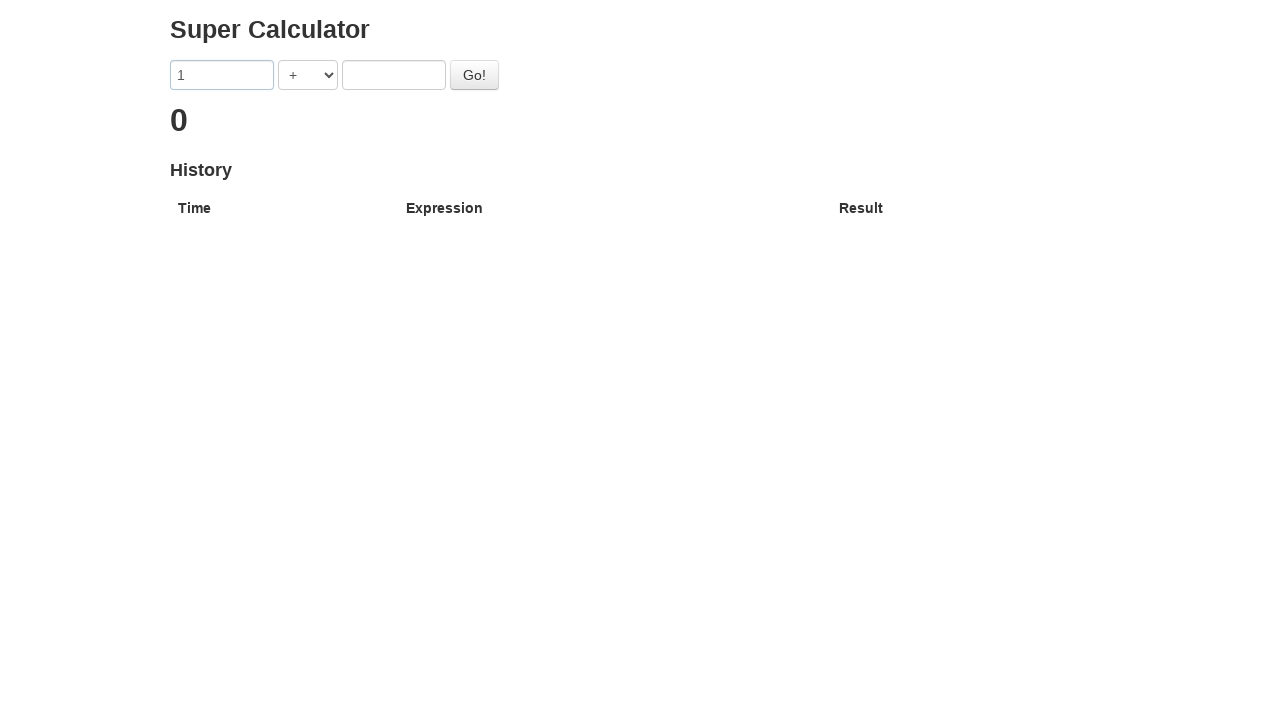

Entered '2' in the second number input field on [ng-model='second']
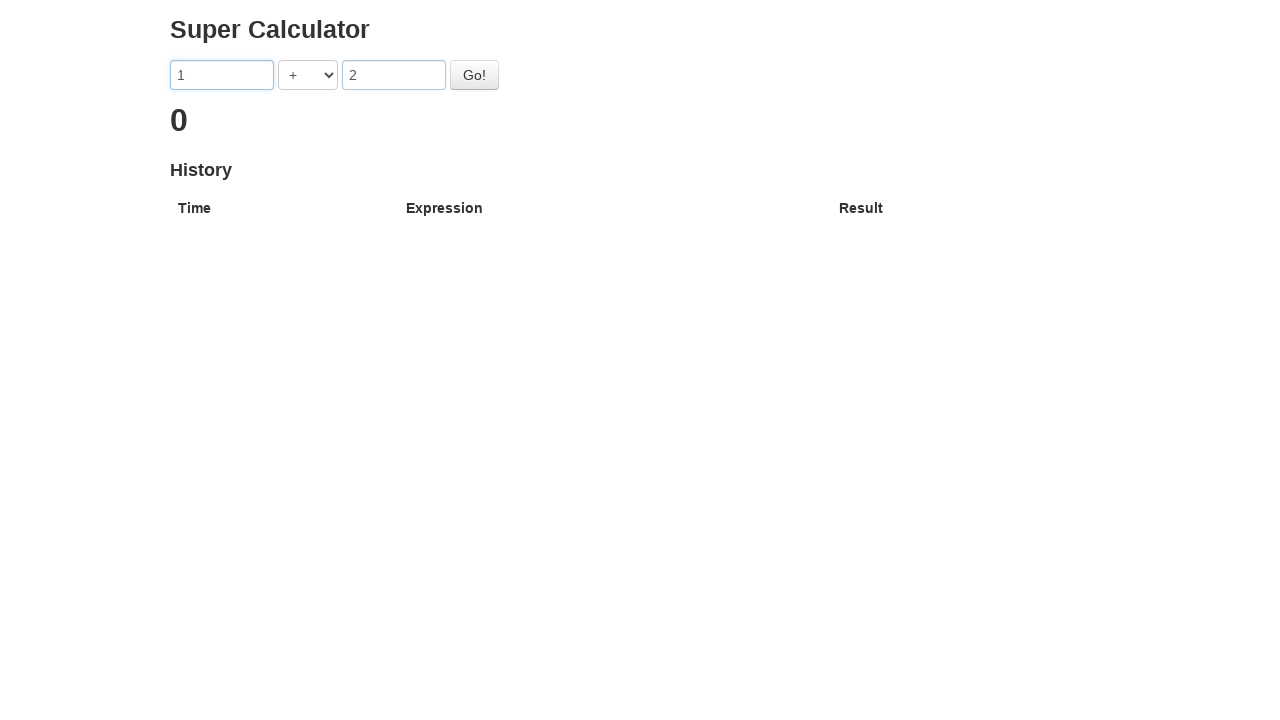

Clicked the Go button to perform addition calculation at (474, 75) on #gobutton
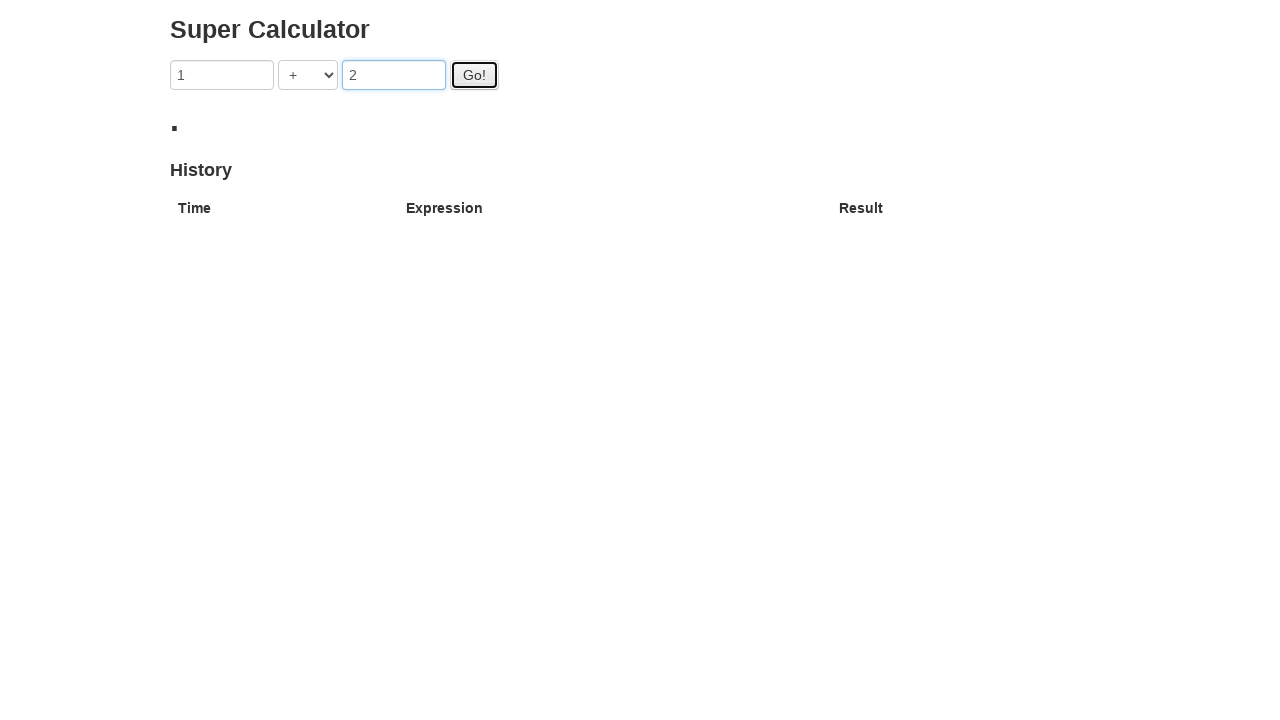

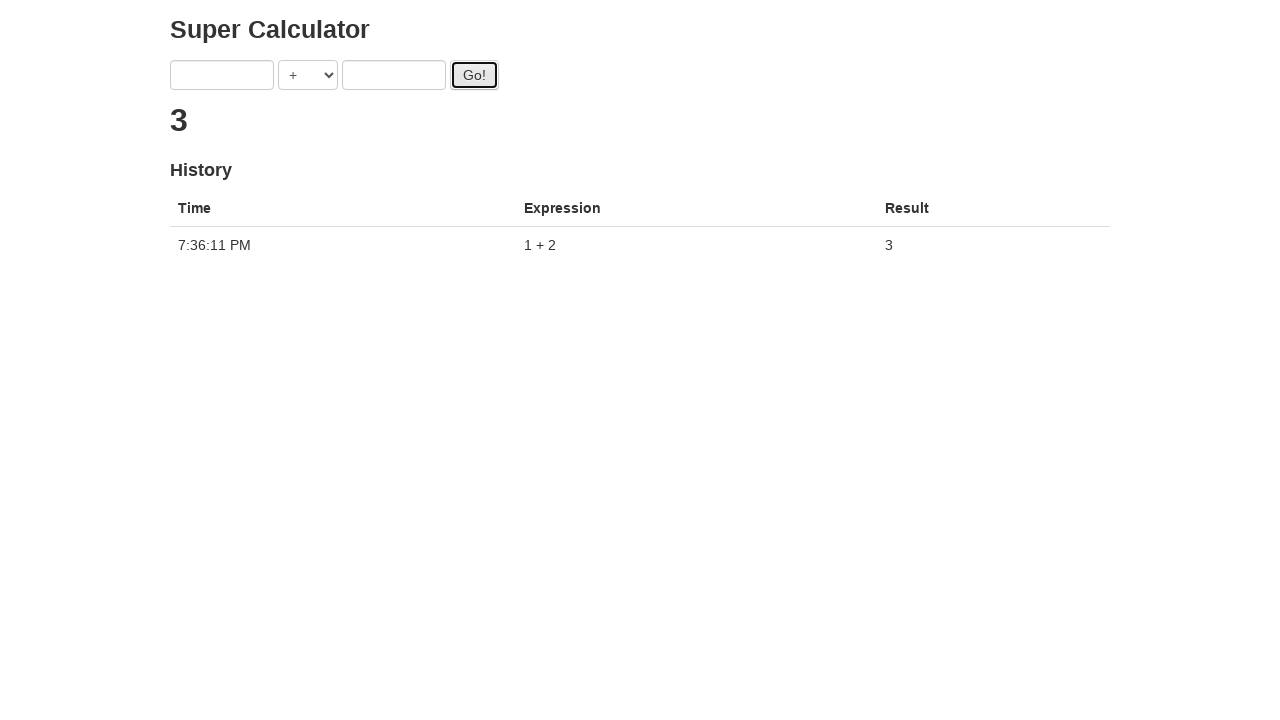